Tests clicking on a link element with id "link1" on the omayo blogspot test page

Starting URL: https://omayo.blogspot.com/

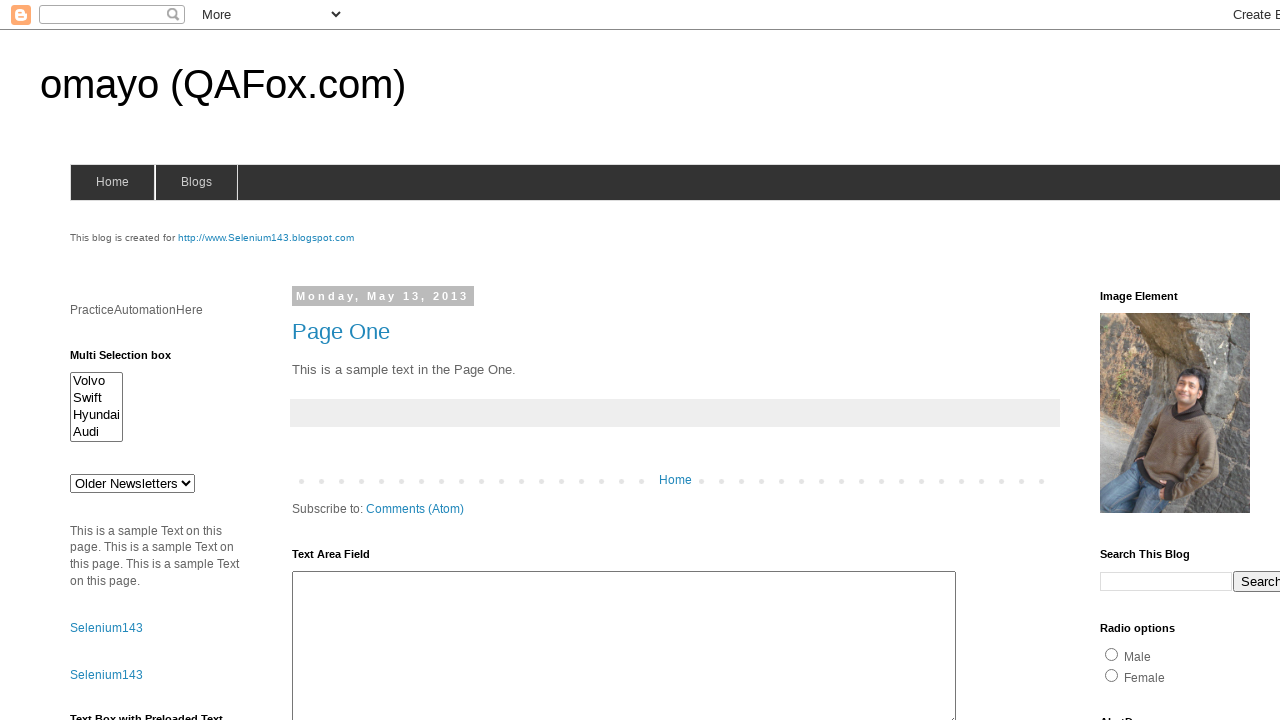

Navigated to omayo blogspot test page
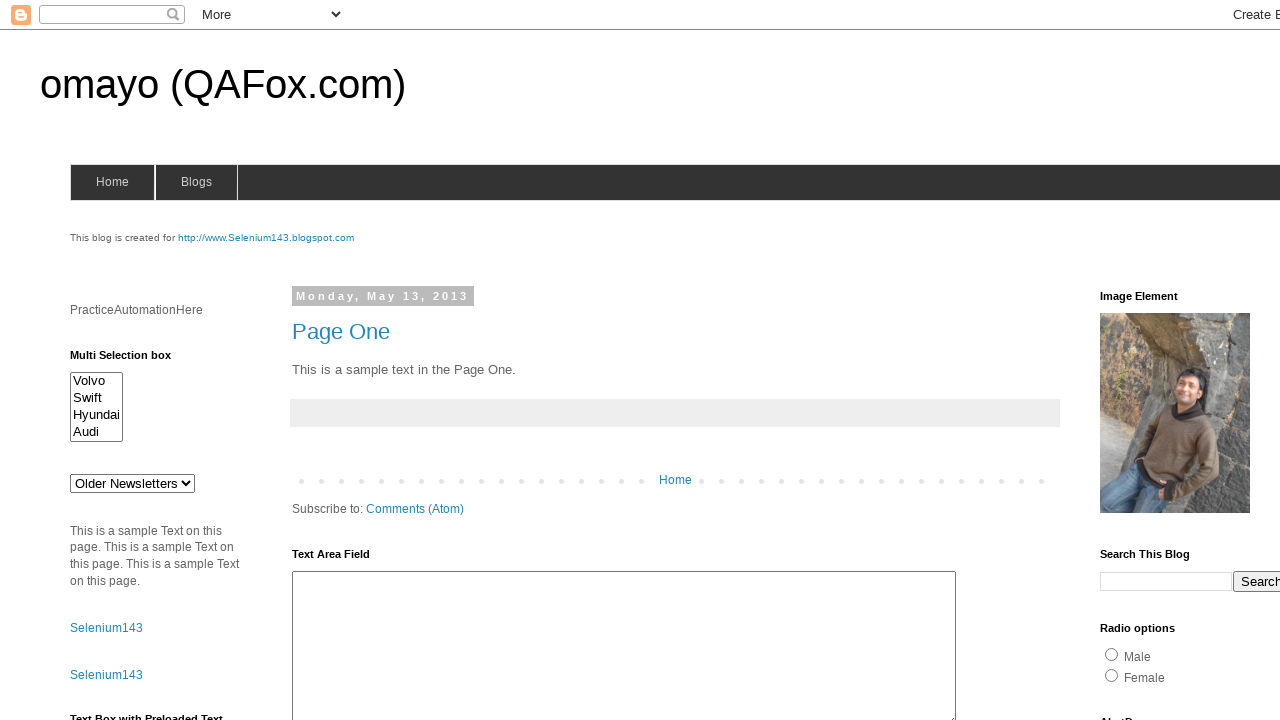

Clicked on link element with id 'link1' at (106, 628) on #link1
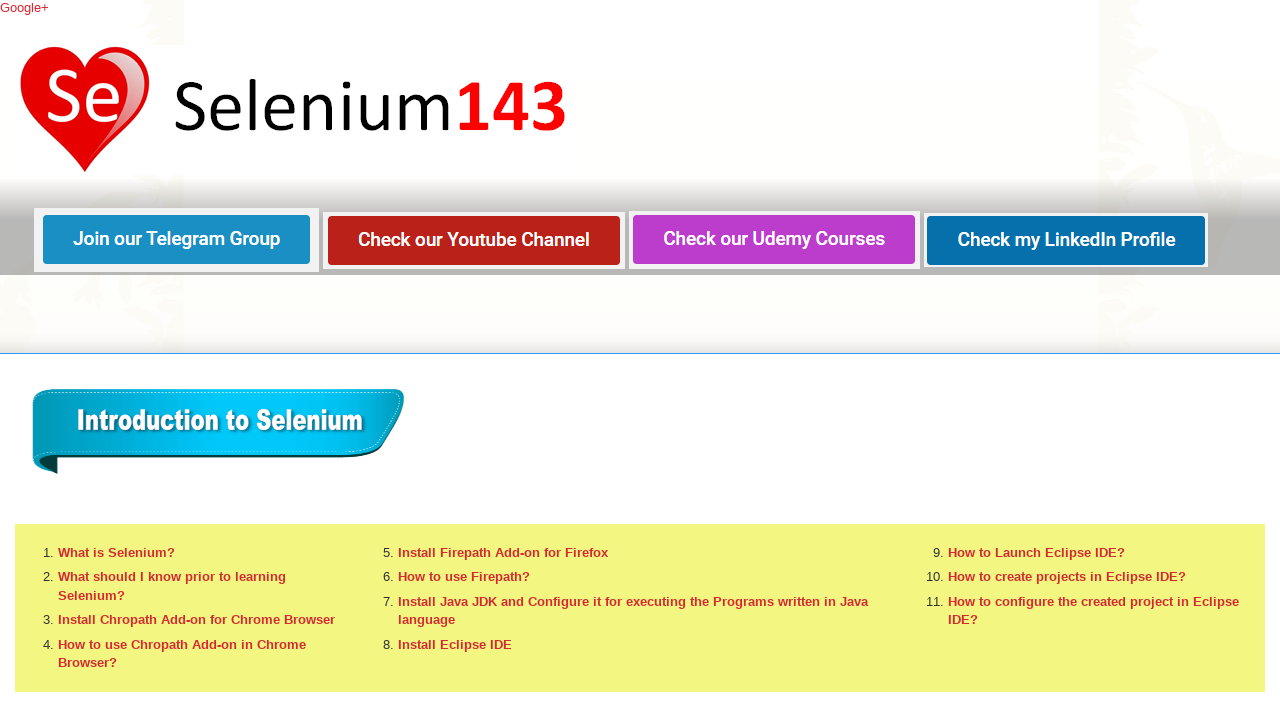

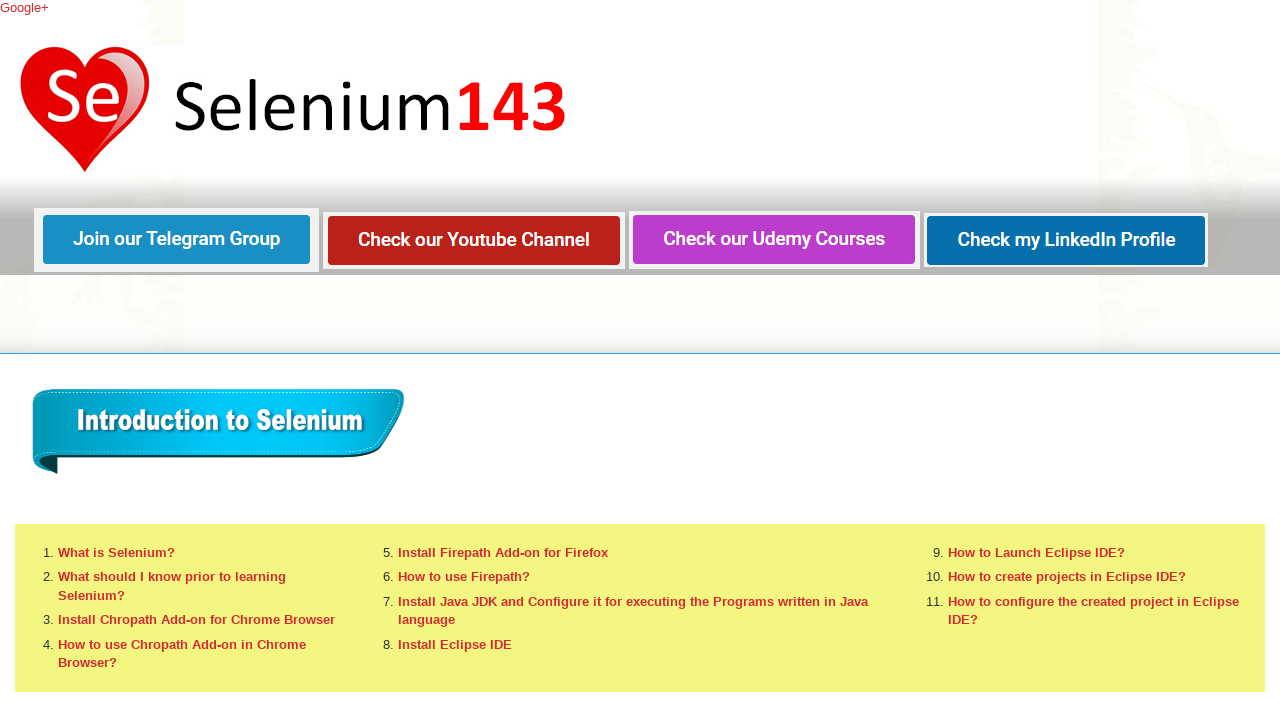